Tests multi-select dropdown functionality by selecting multiple options using different methods (by index, value, and visible text)

Starting URL: https://www.letskodeit.com/practice

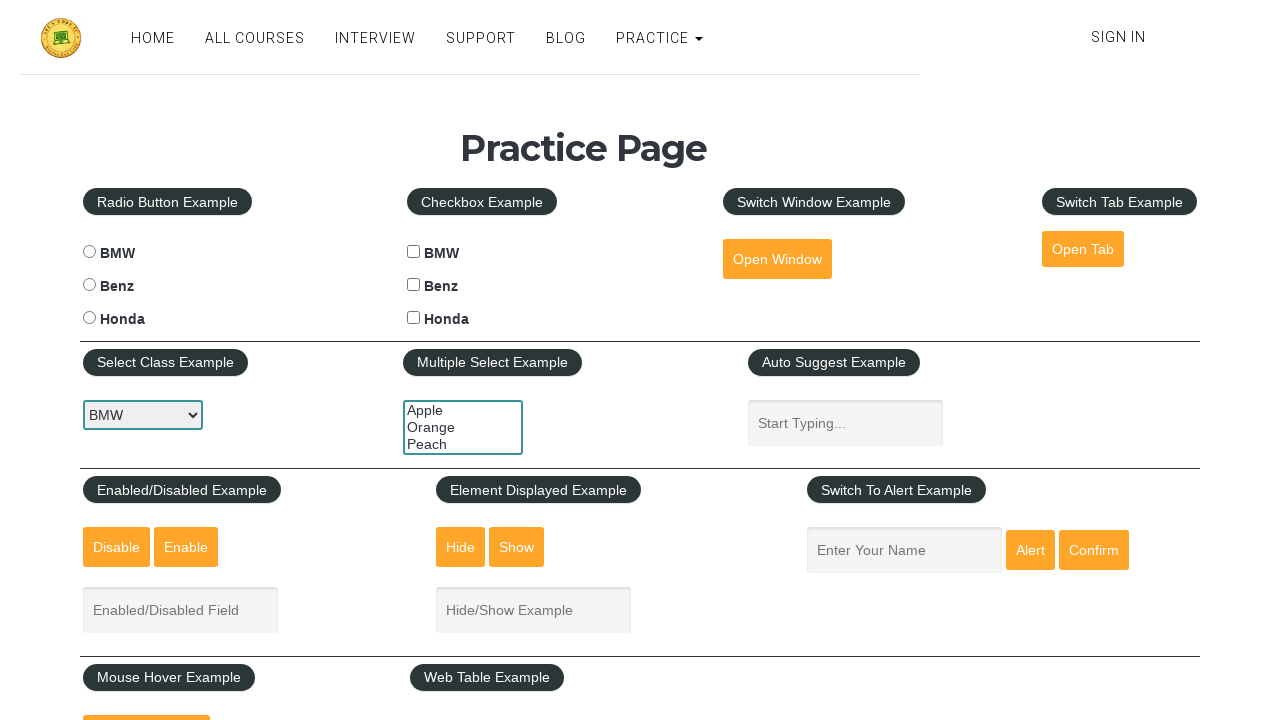

Located multi-select dropdown element
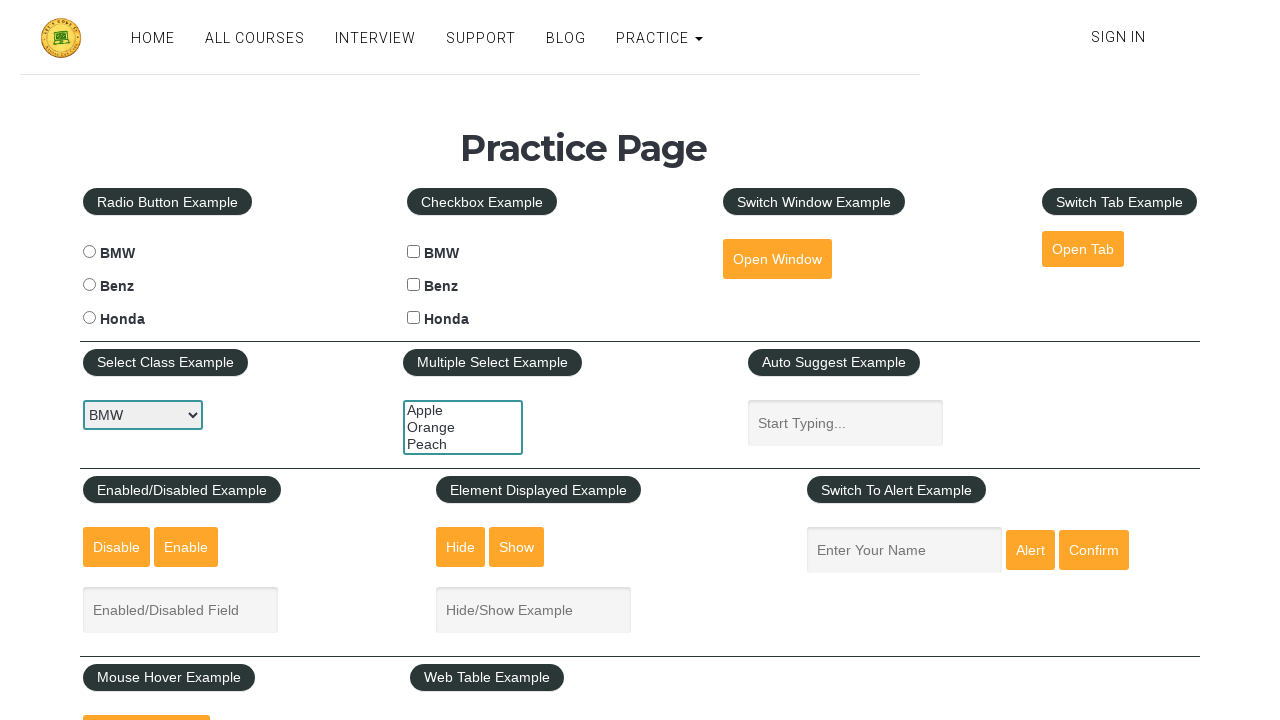

Selected first option by index (index 0) on #multiple-select-example
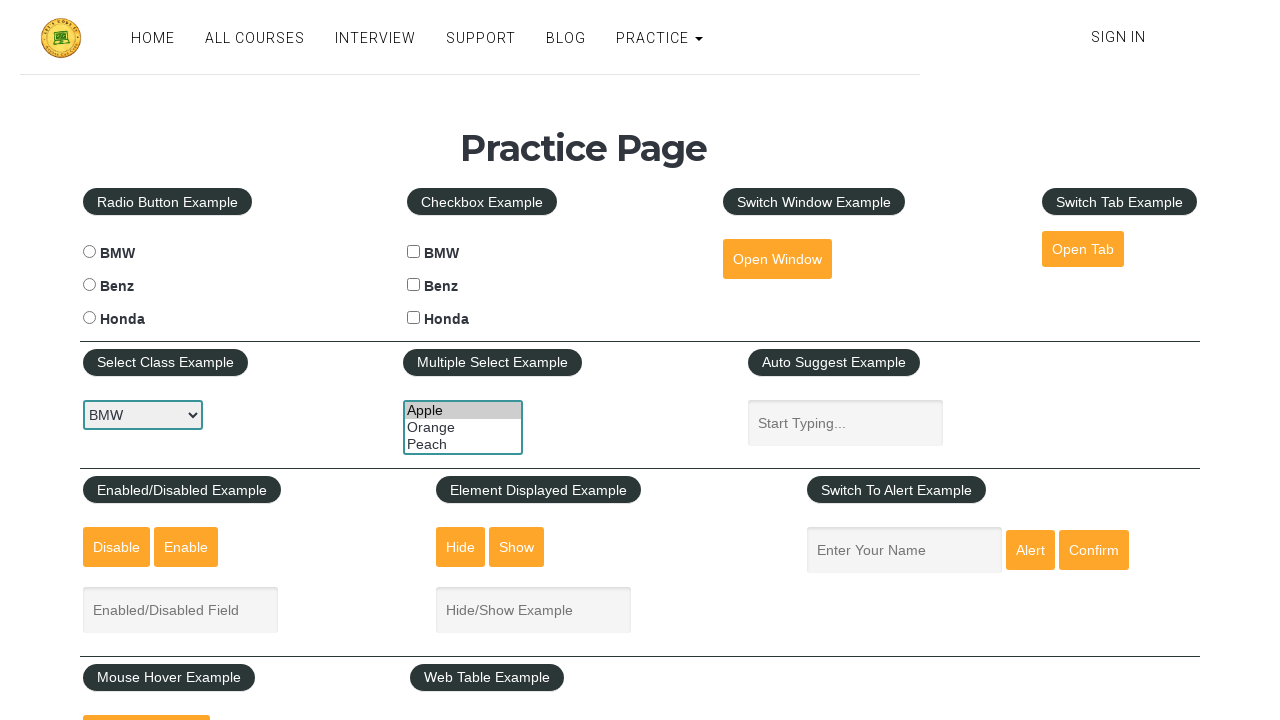

Selected option with value 'orange' on #multiple-select-example
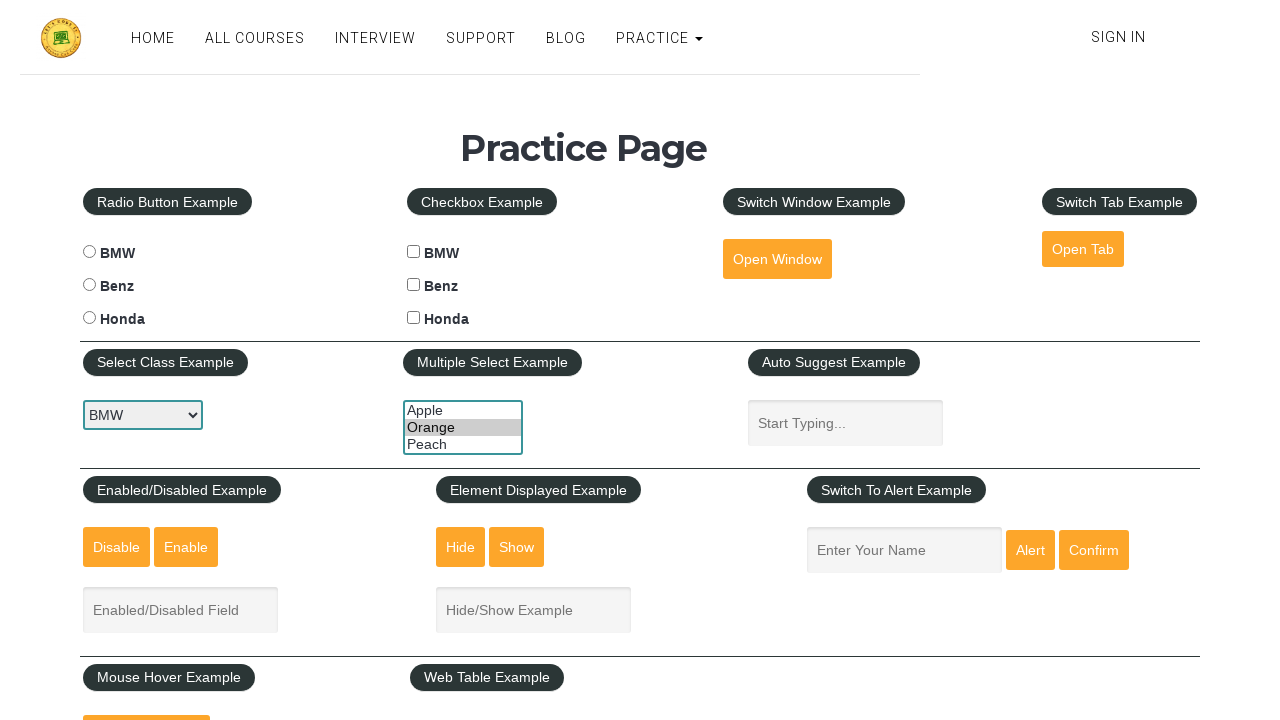

Selected option with visible text 'Peach' on #multiple-select-example
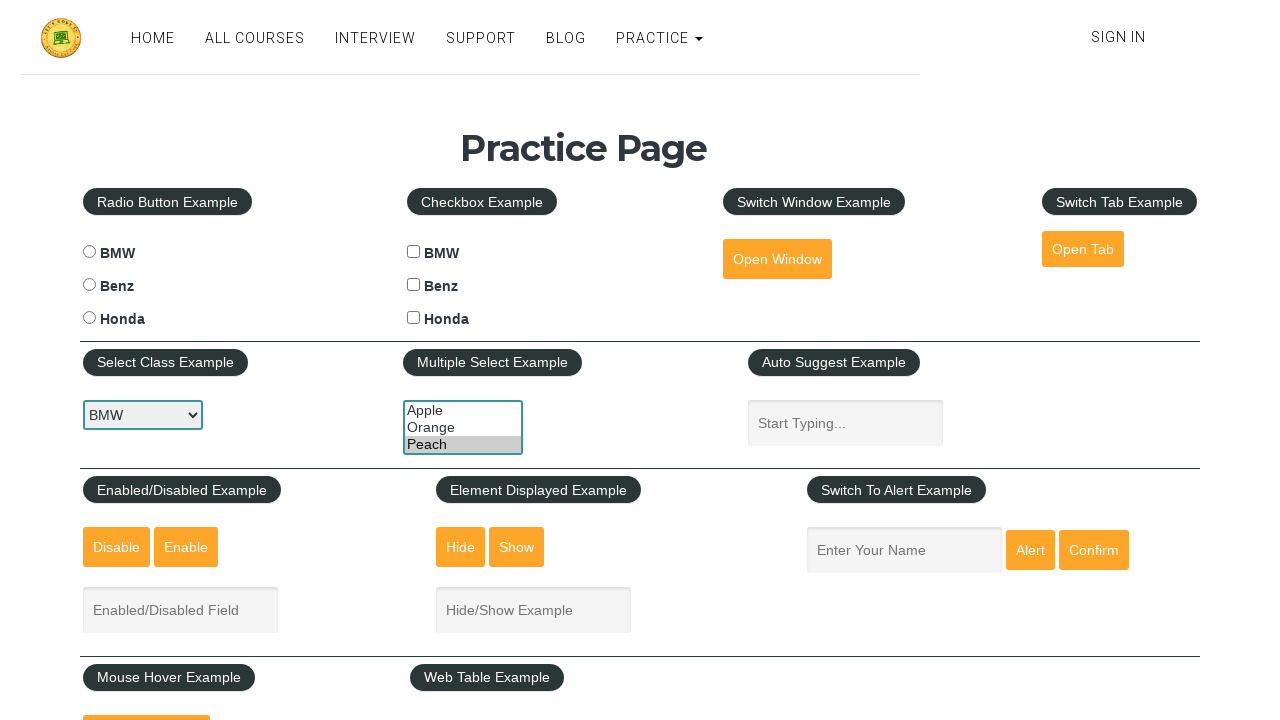

Retrieved all checked options from multi-select dropdown
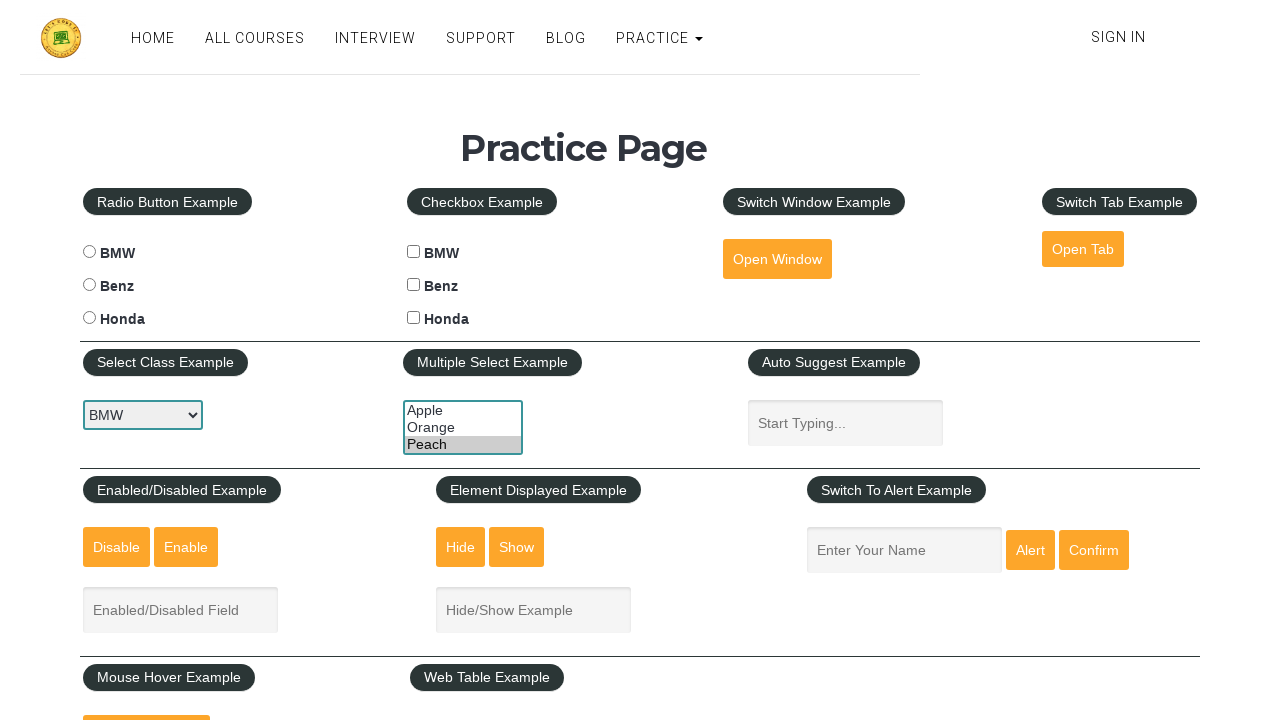

Printed selected option: Peach
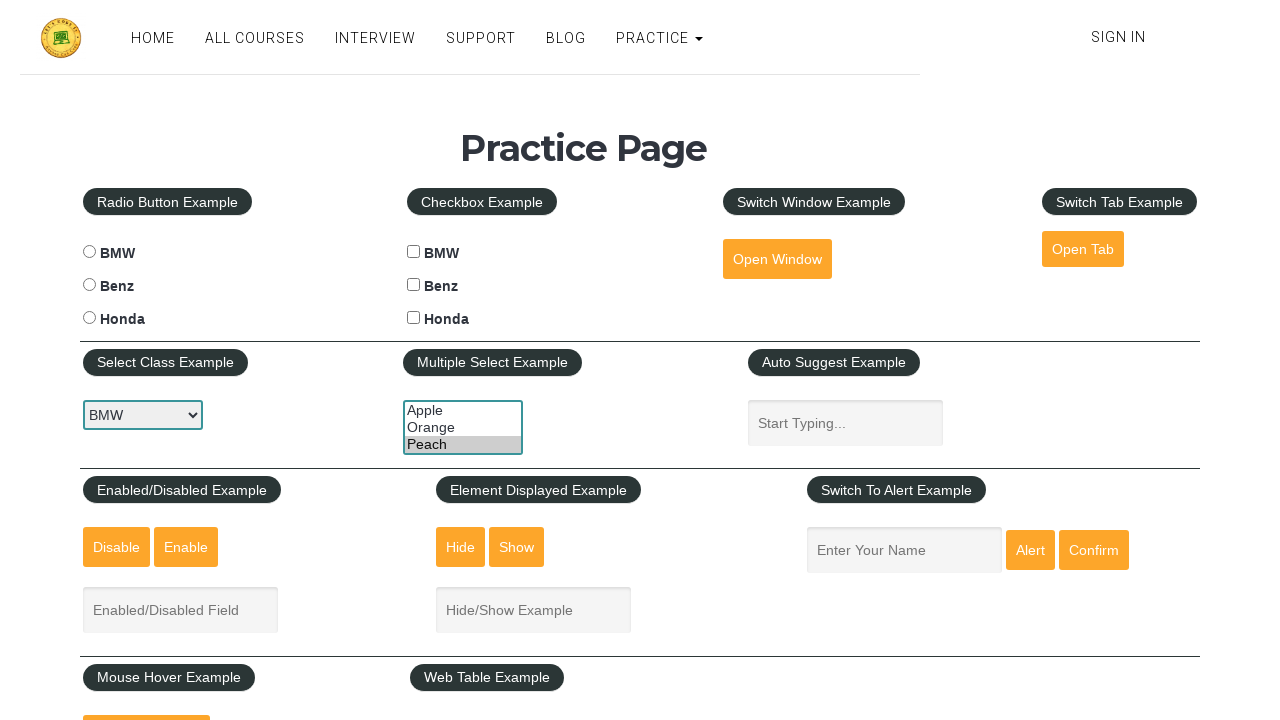

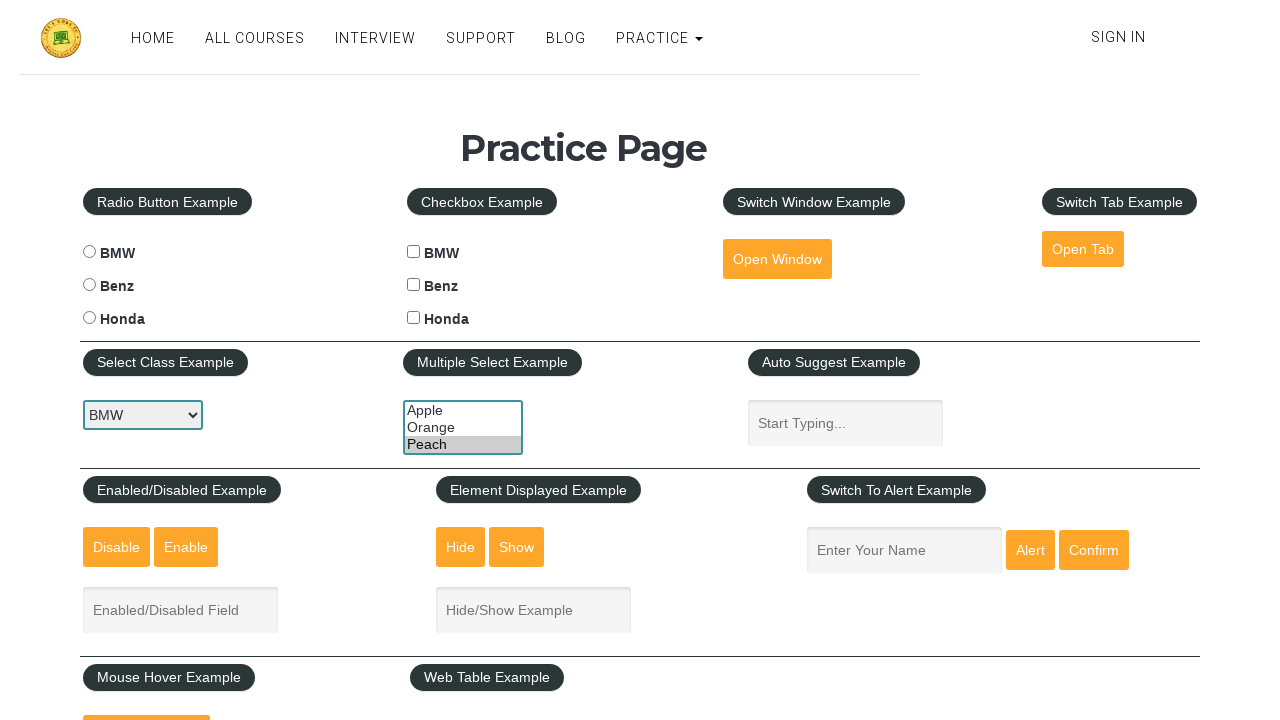